Visits JPL Space images page and clicks the full image button to view the featured Mars image in a lightbox.

Starting URL: https://data-class-jpl-space.s3.amazonaws.com/JPL_Space/index.html

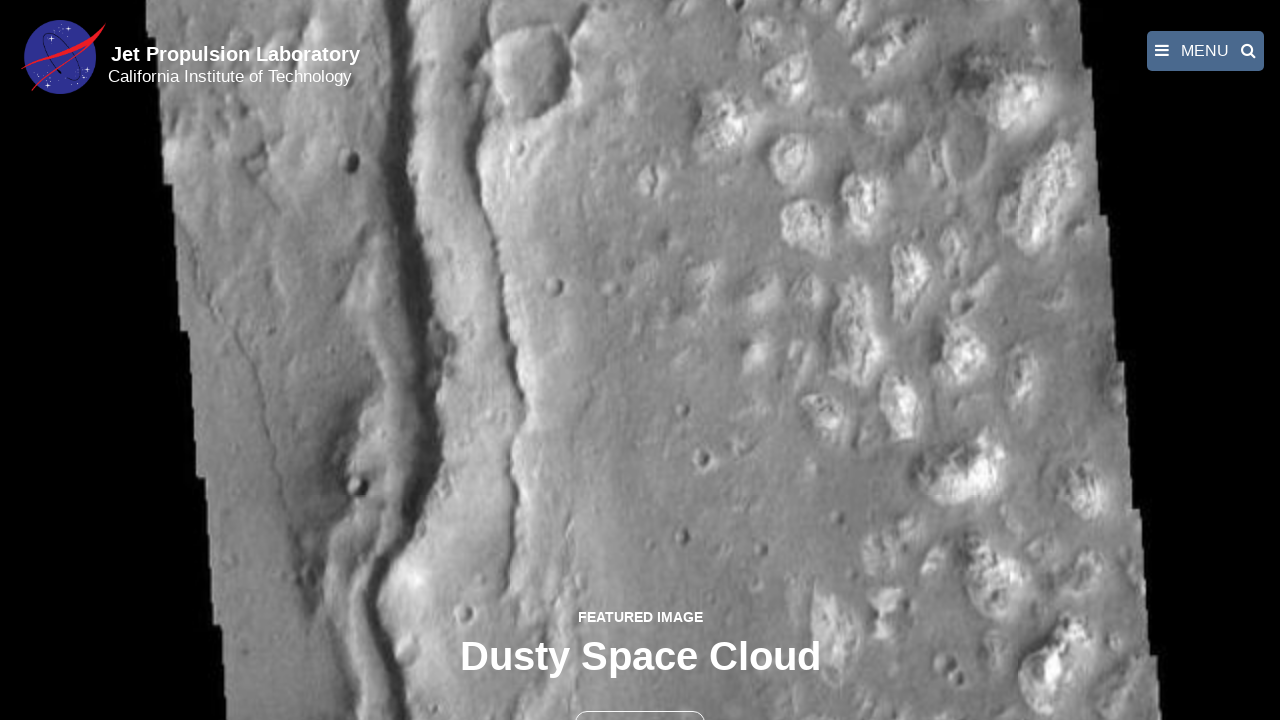

Navigated to JPL Space images page
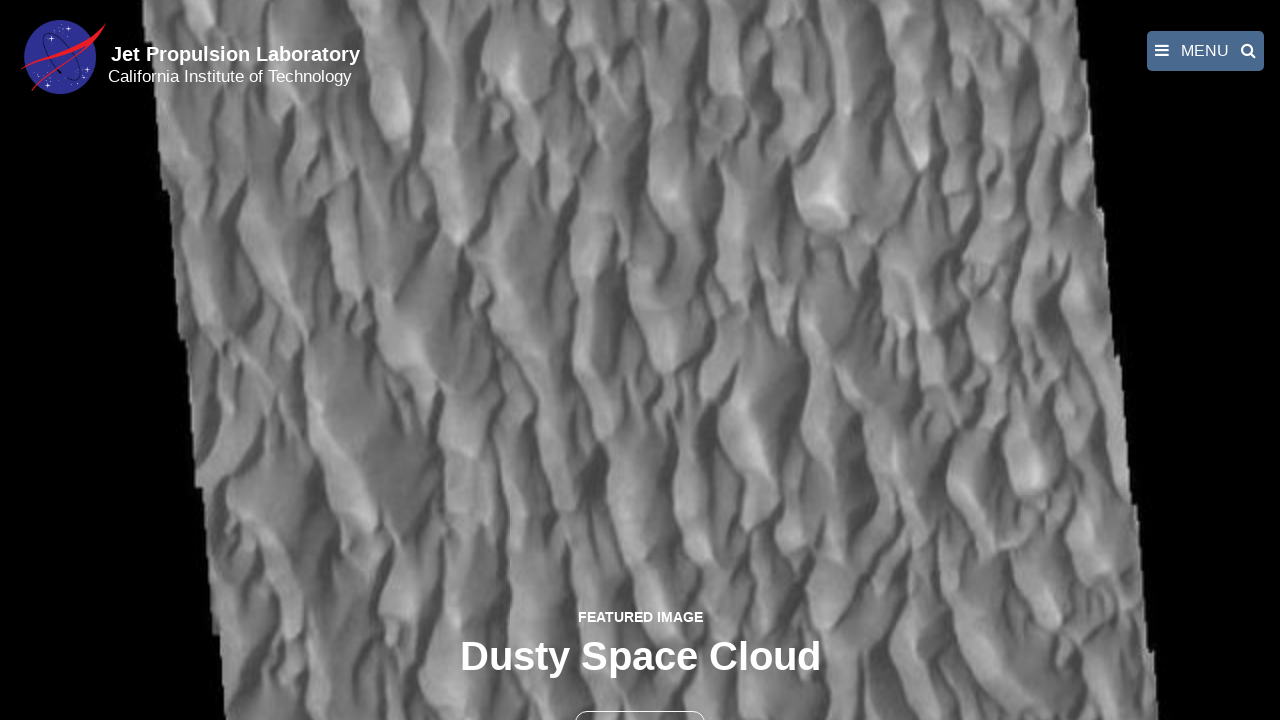

Clicked the full image button to open featured Mars image at (640, 699) on button >> nth=1
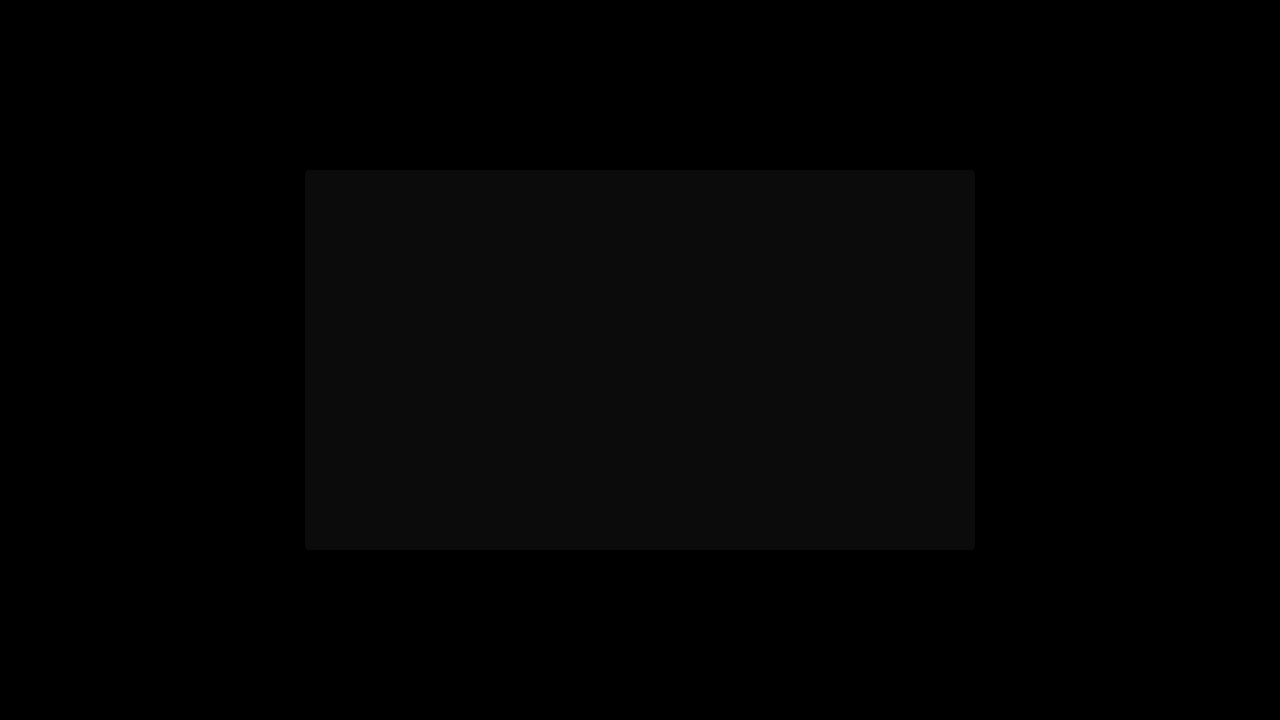

Featured Mars image lightbox loaded successfully
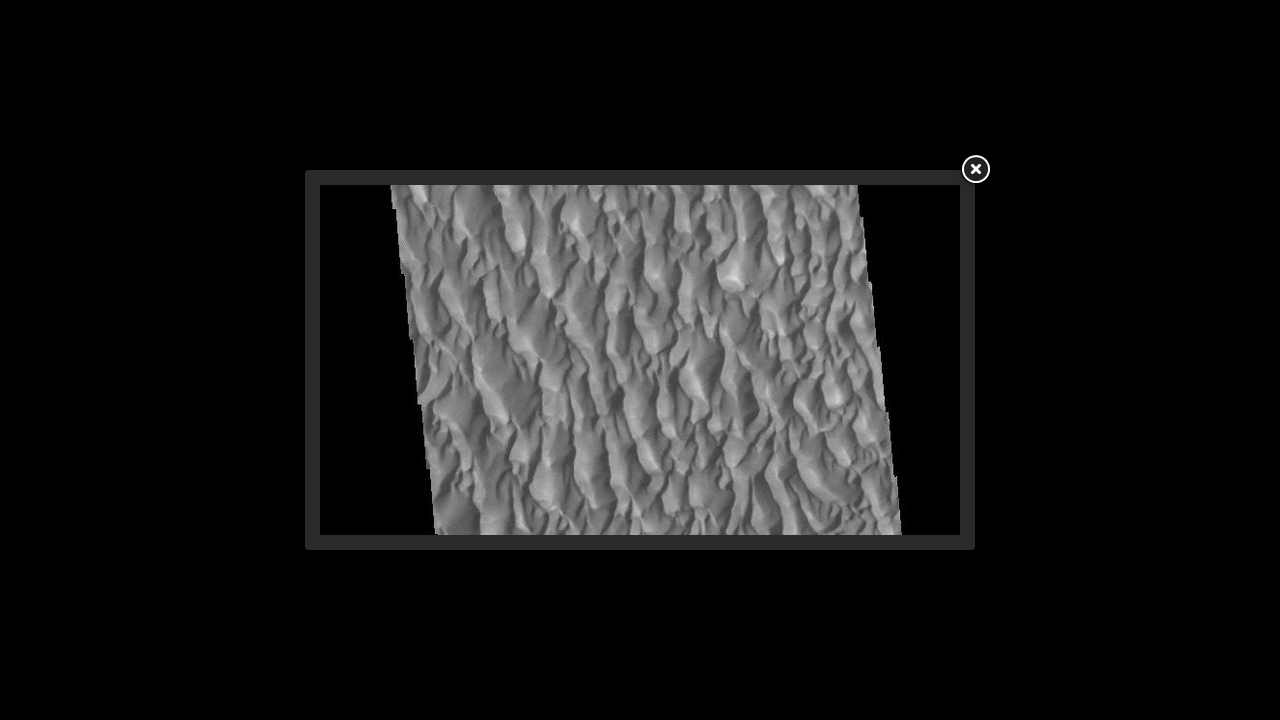

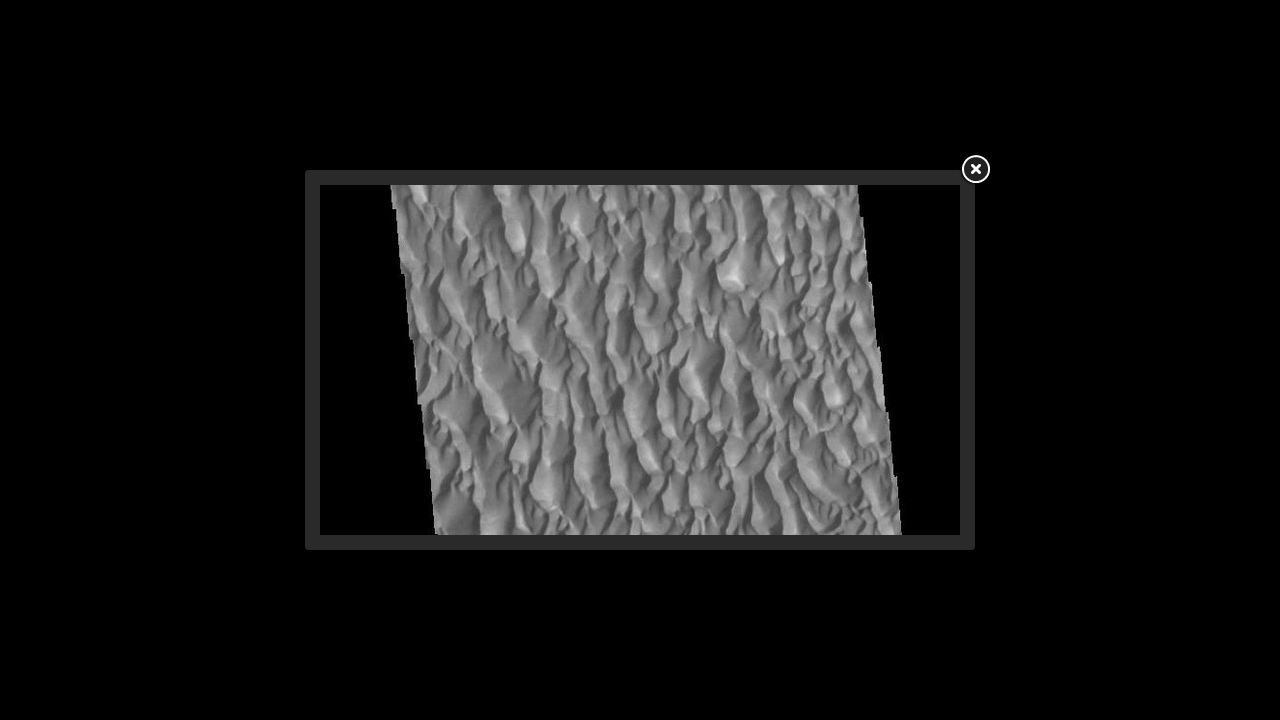